Creates todos, edits an item with empty text, and verifies the item is removed.

Starting URL: https://demo.playwright.dev/todomvc

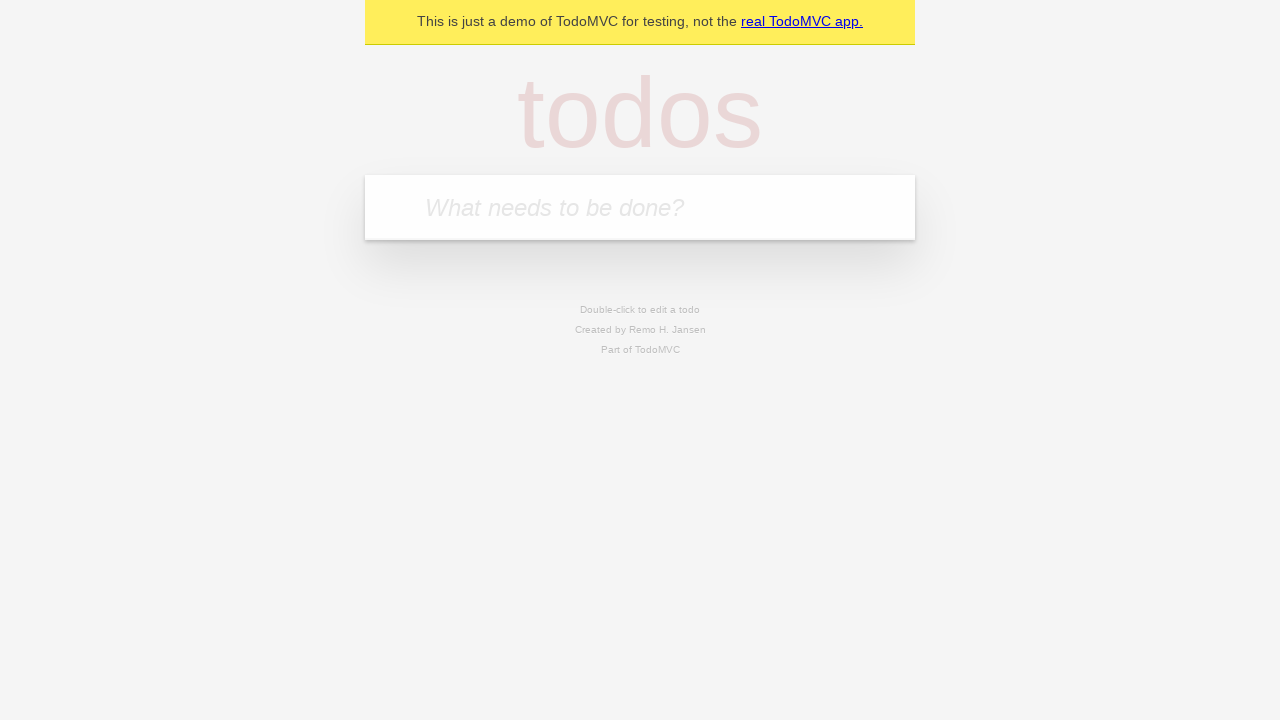

Filled new todo input with 'buy some cheese' on .new-todo
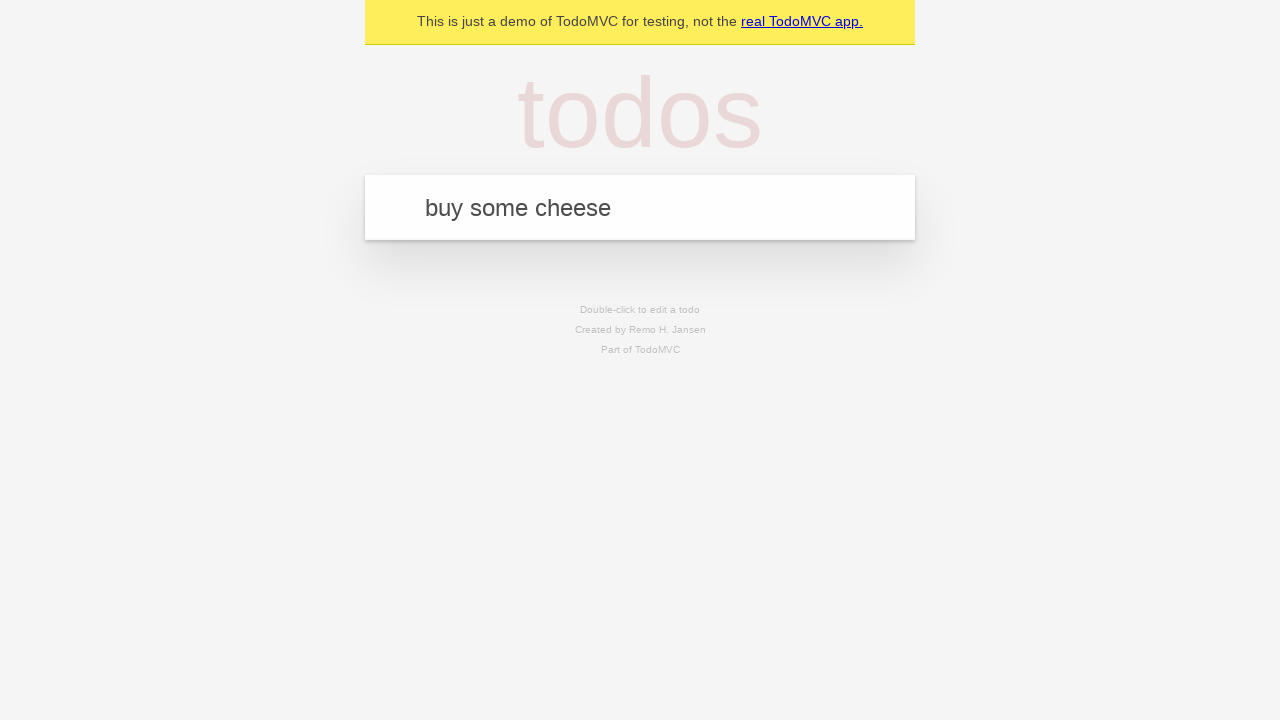

Pressed Enter to create first todo on .new-todo
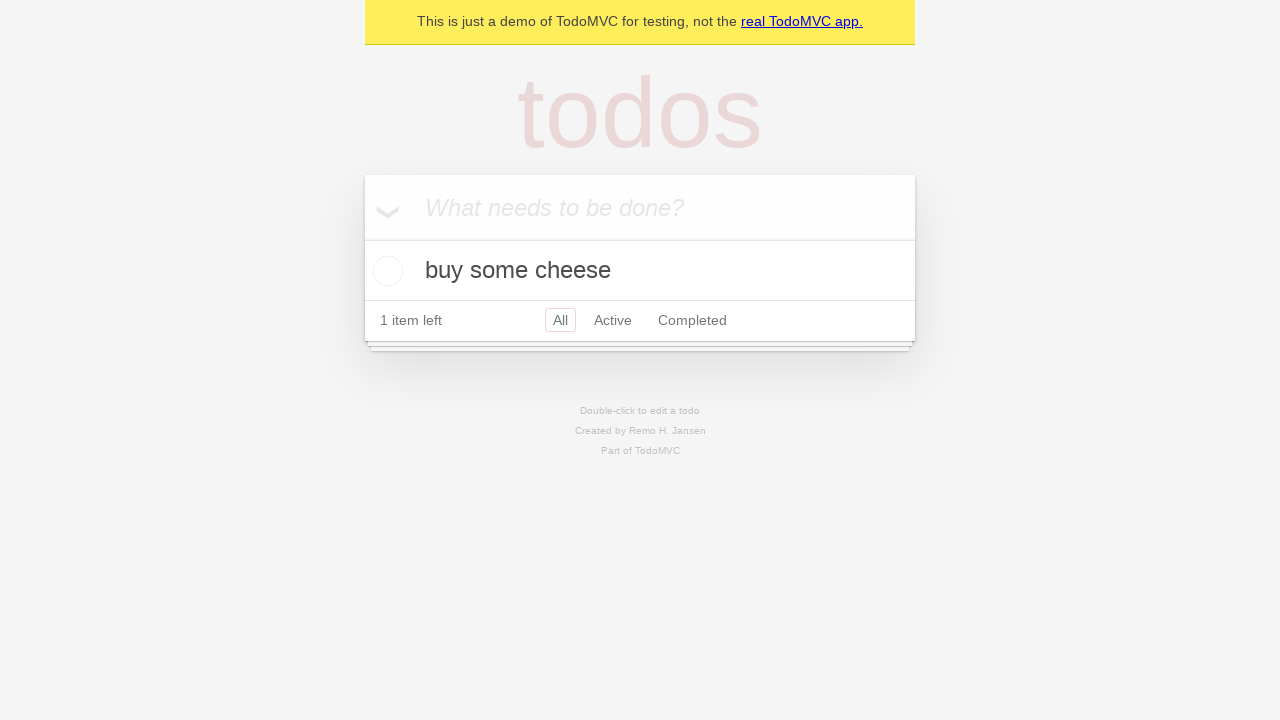

Filled new todo input with 'feed the cat' on .new-todo
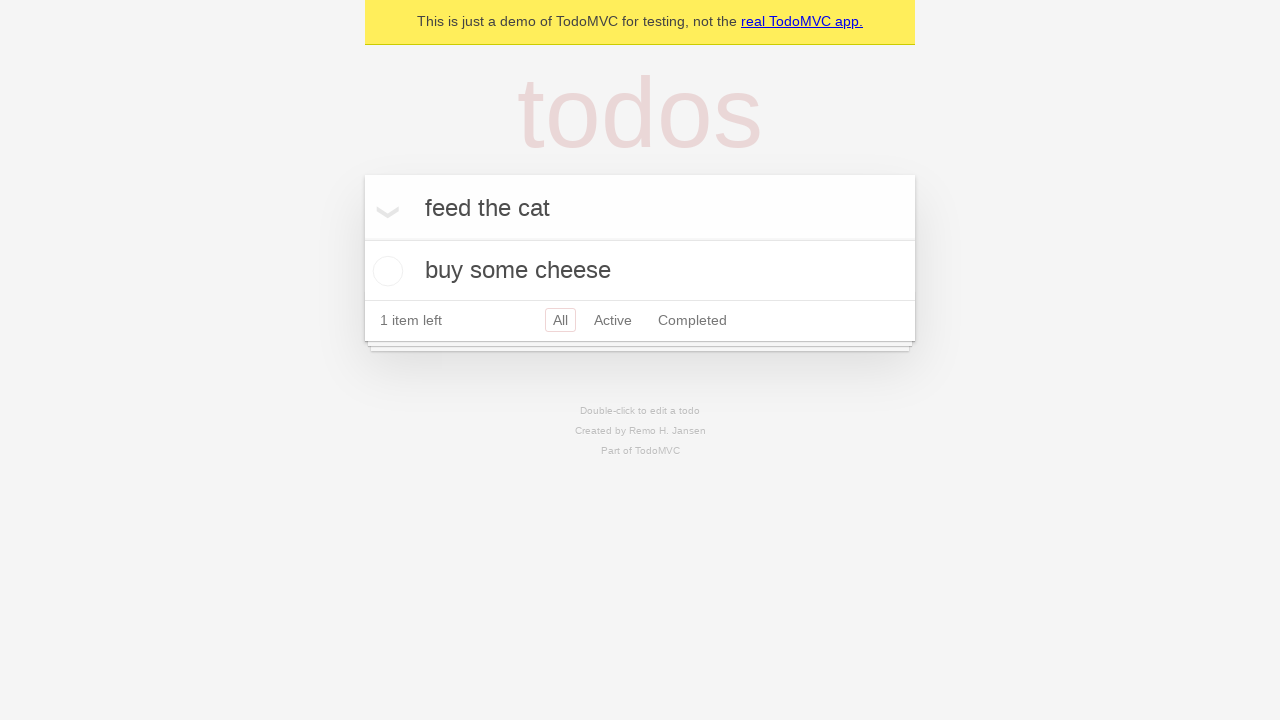

Pressed Enter to create second todo on .new-todo
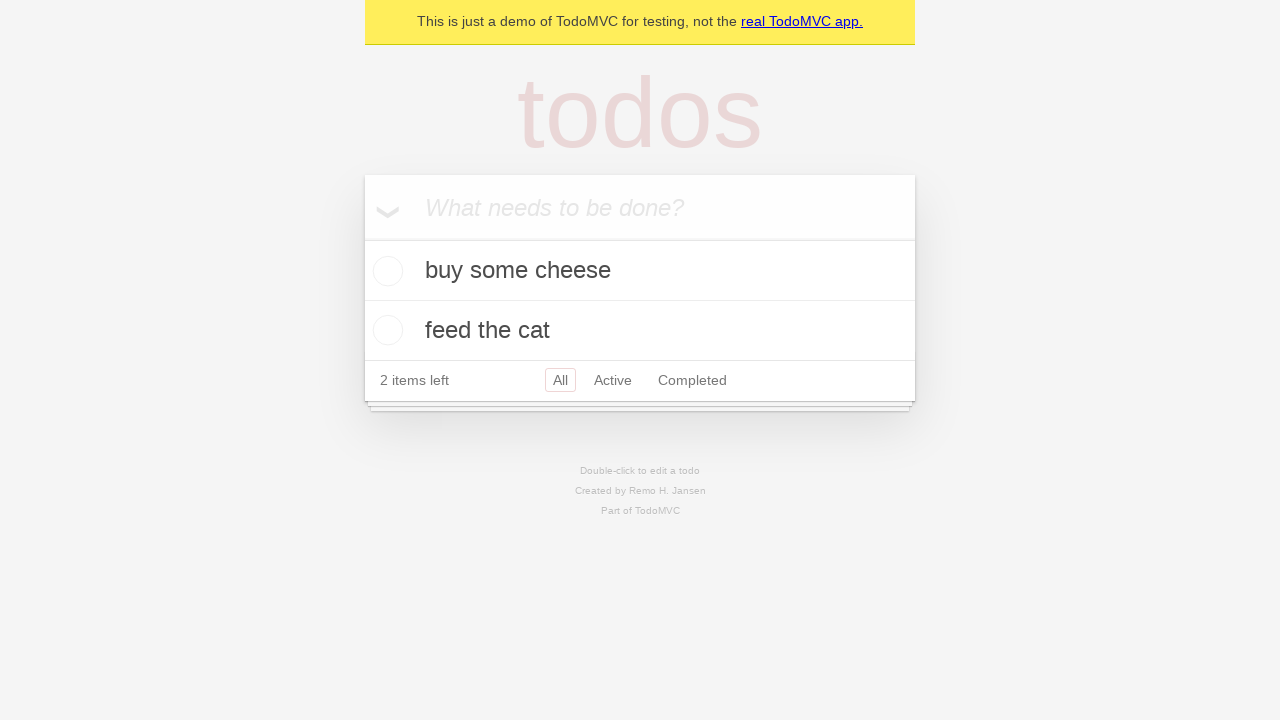

Filled new todo input with 'book a doctors appointment' on .new-todo
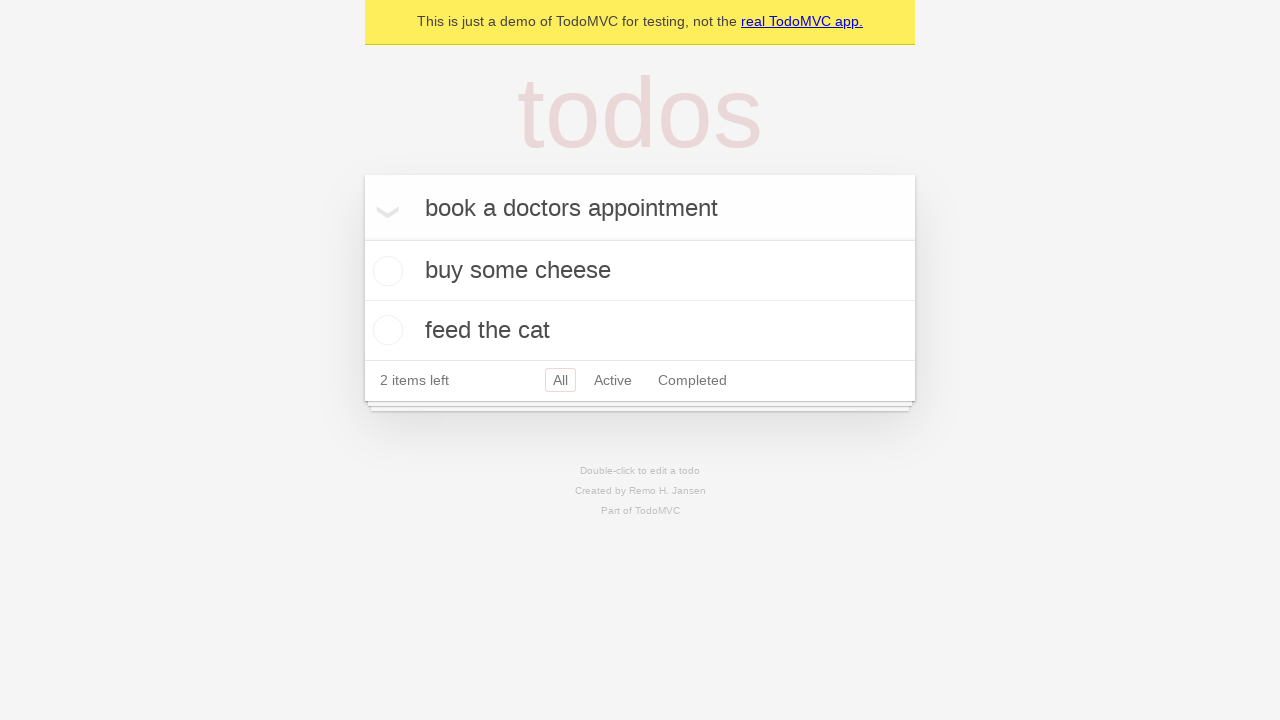

Pressed Enter to create third todo on .new-todo
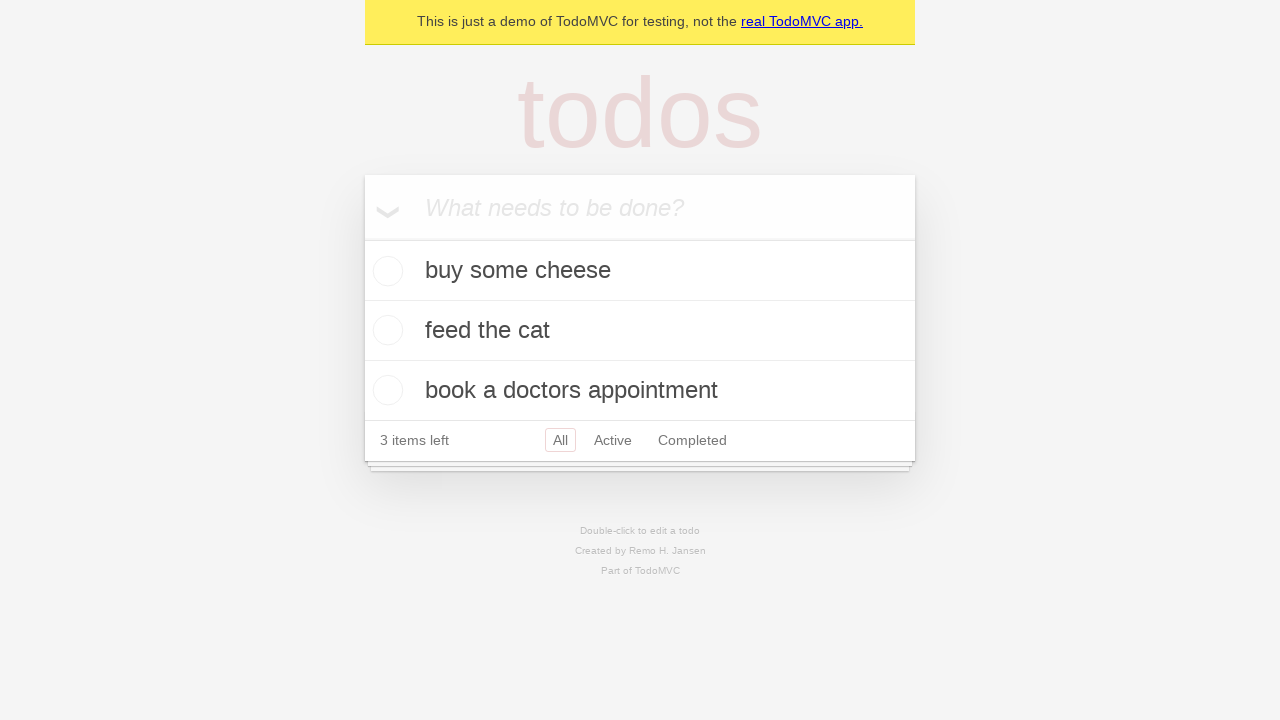

Located todo list items
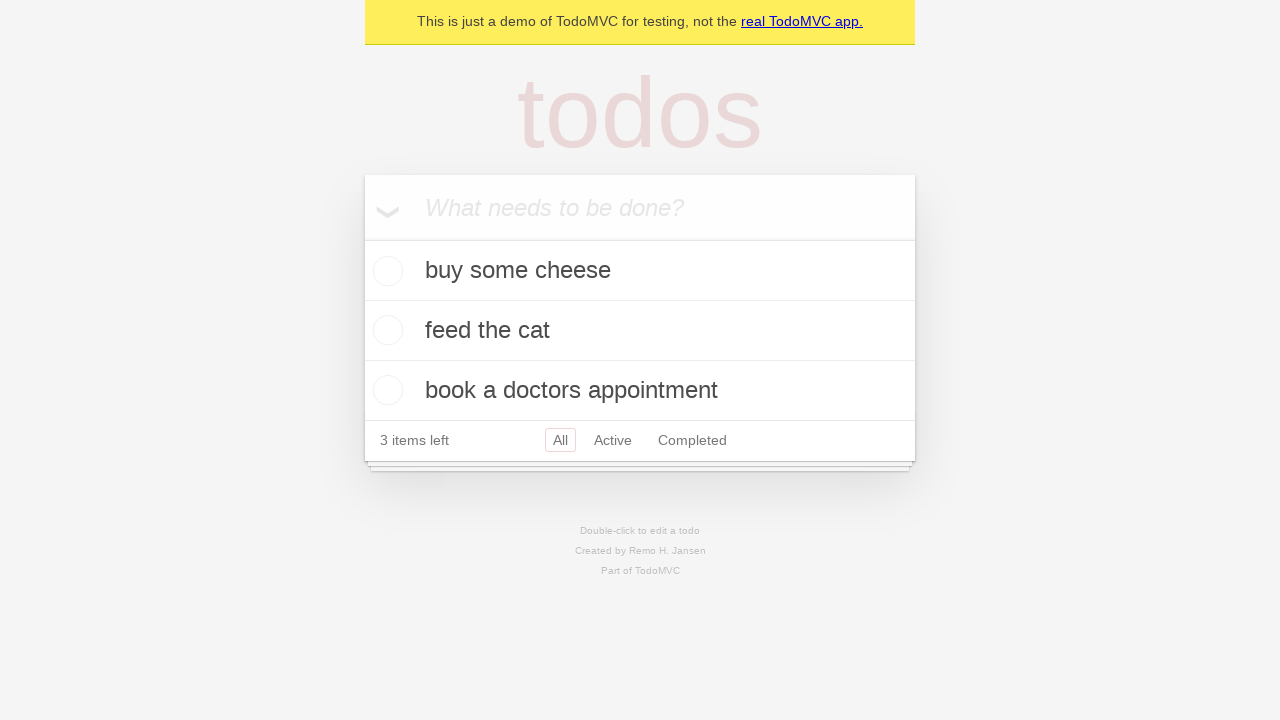

Double-clicked second todo item to enter edit mode at (640, 331) on .todo-list li >> nth=1
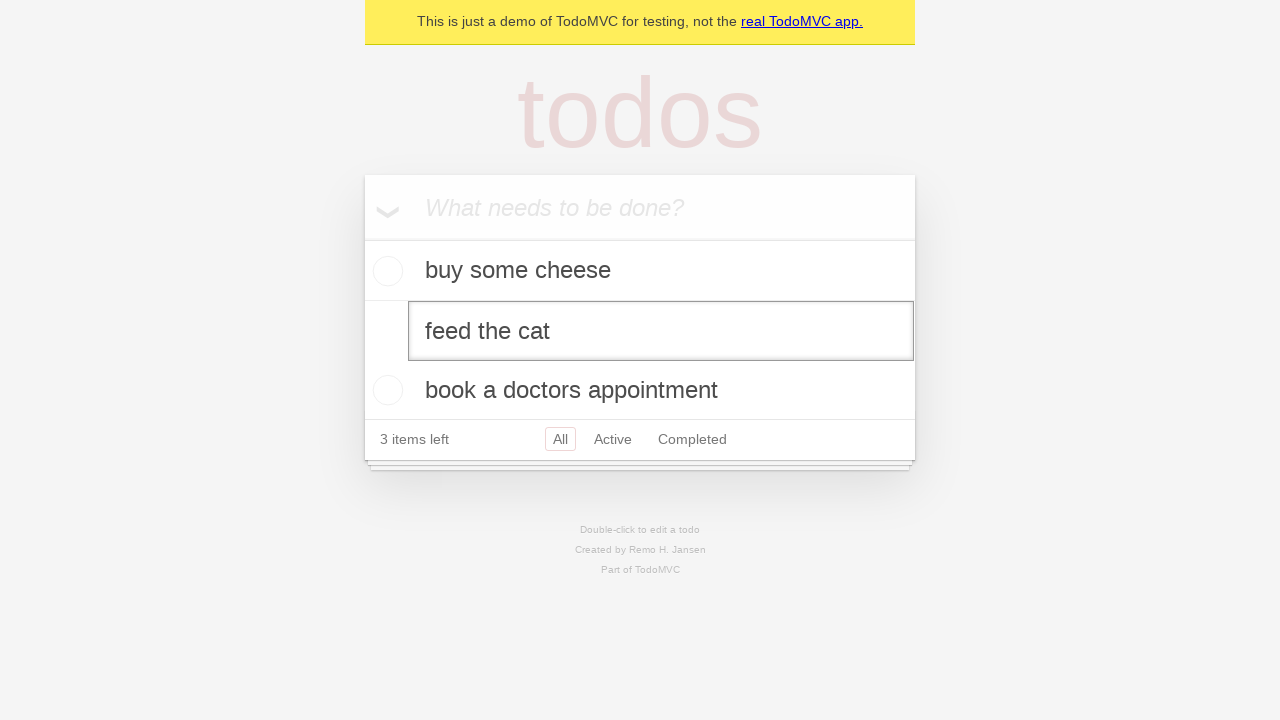

Cleared edit field text completely on .todo-list li >> nth=1 >> .edit
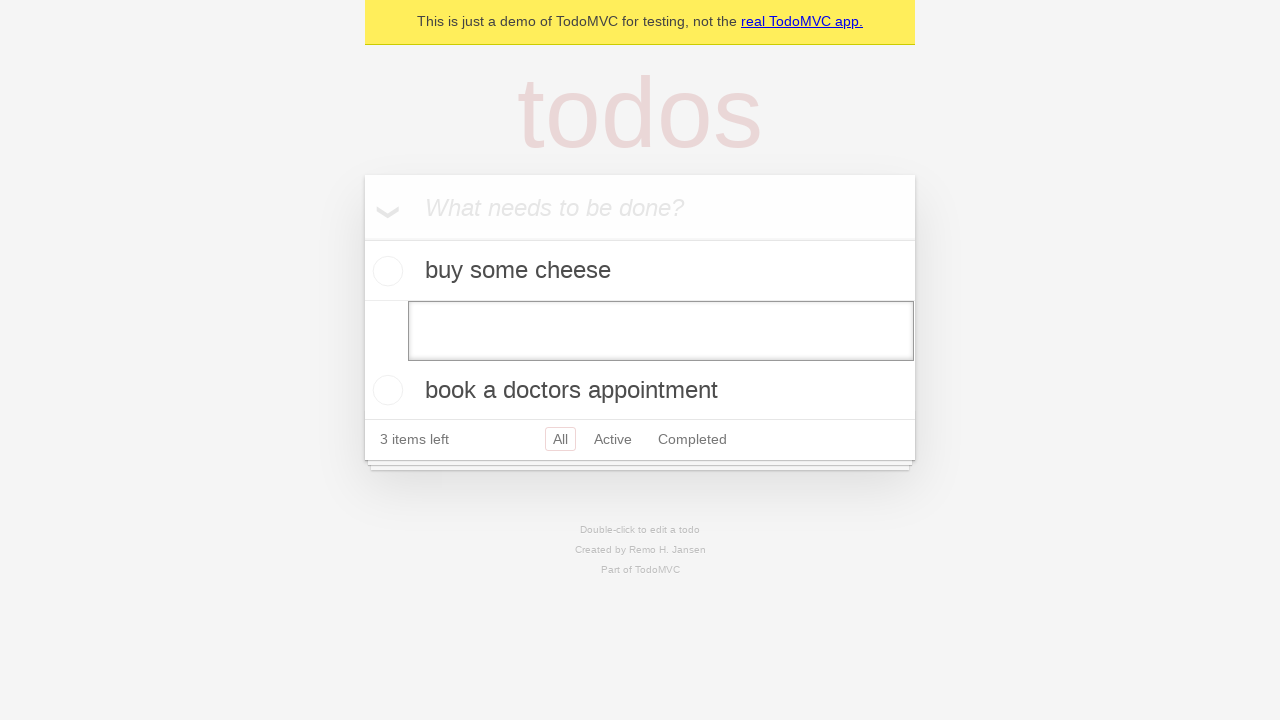

Pressed Enter to confirm empty edit, removing the todo on .todo-list li >> nth=1 >> .edit
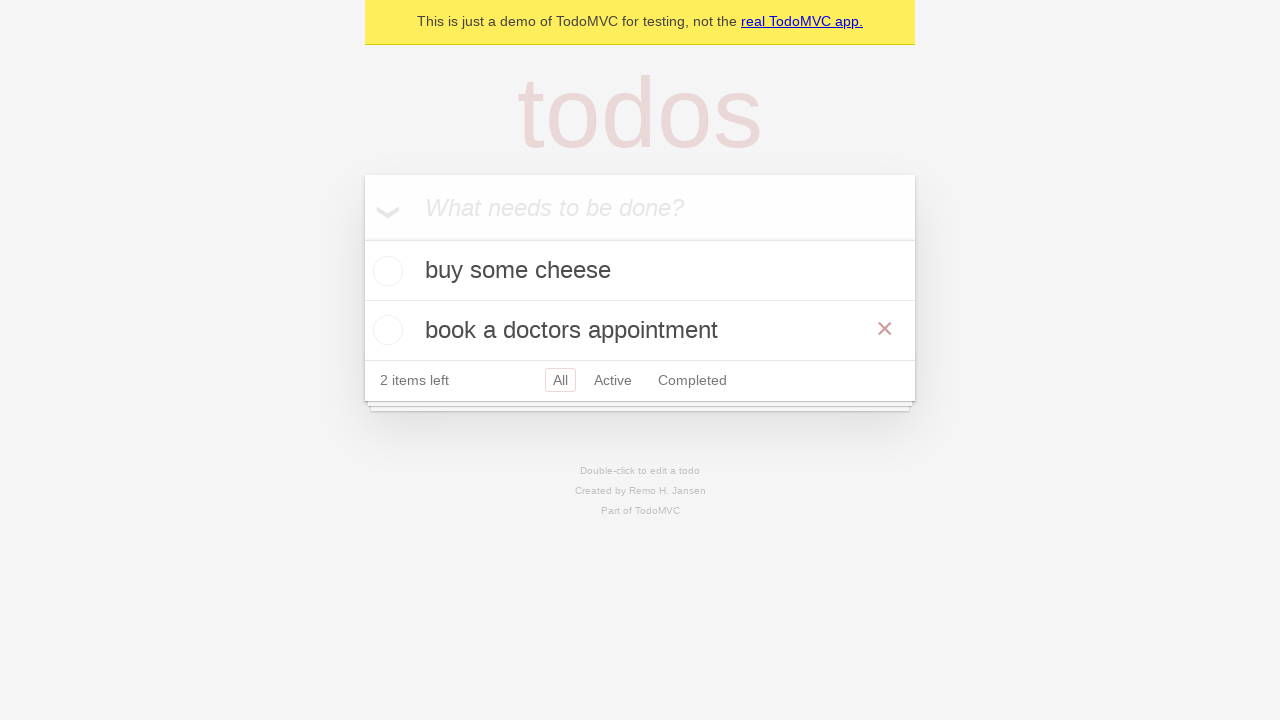

Verified second todo item exists (confirming only 2 items remain)
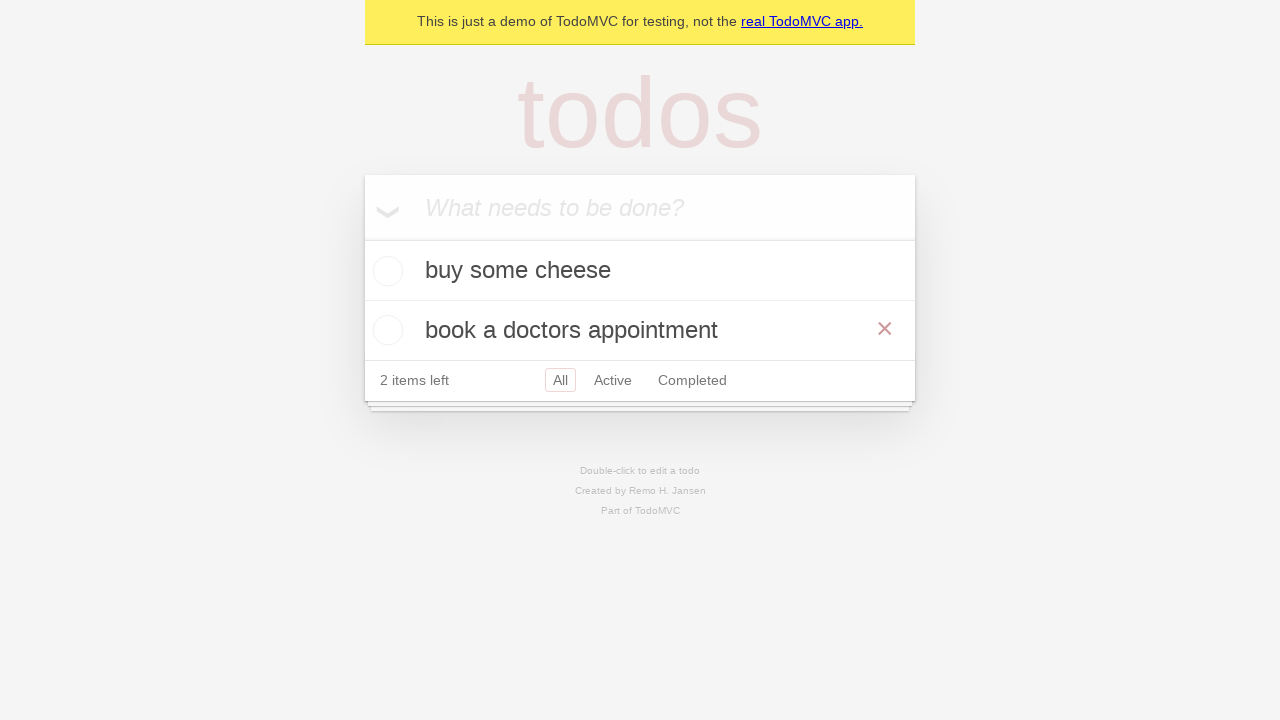

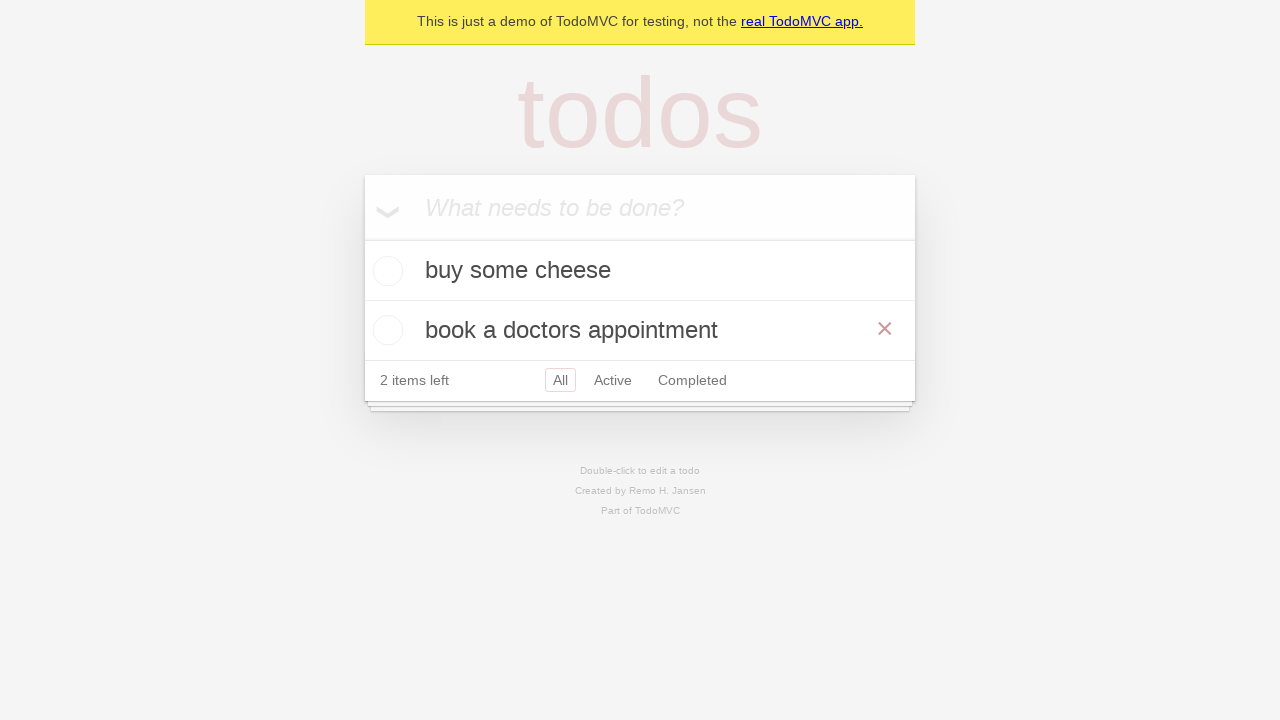